Navigates to the Applitools demo application, verifies the login page loads, clicks the login button, and verifies the app page loads.

Starting URL: https://demo.applitools.com

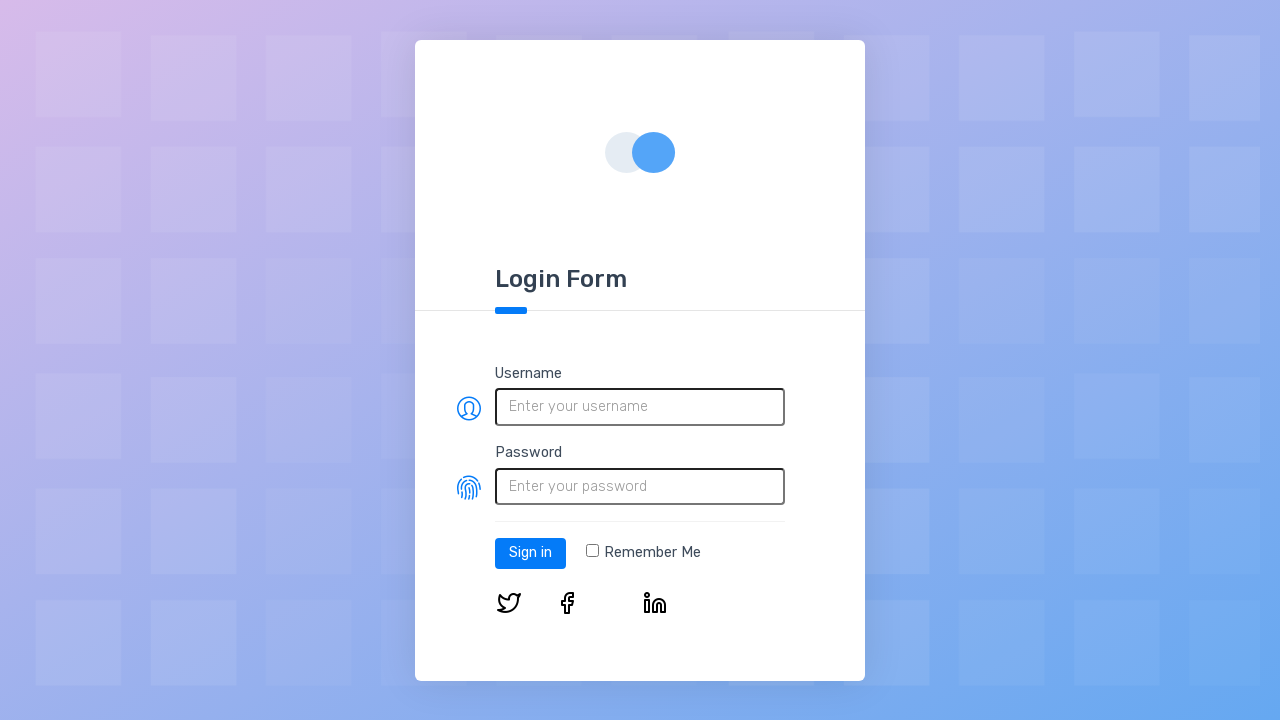

Set viewport size to 1024x768
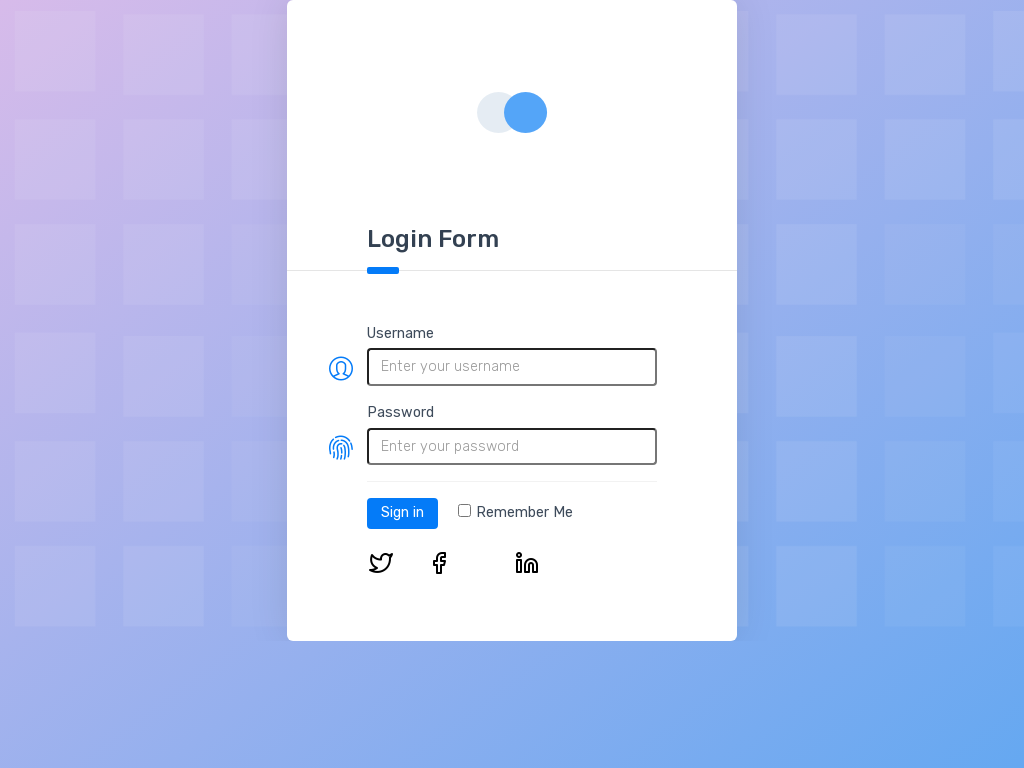

Login page loaded and login button is visible
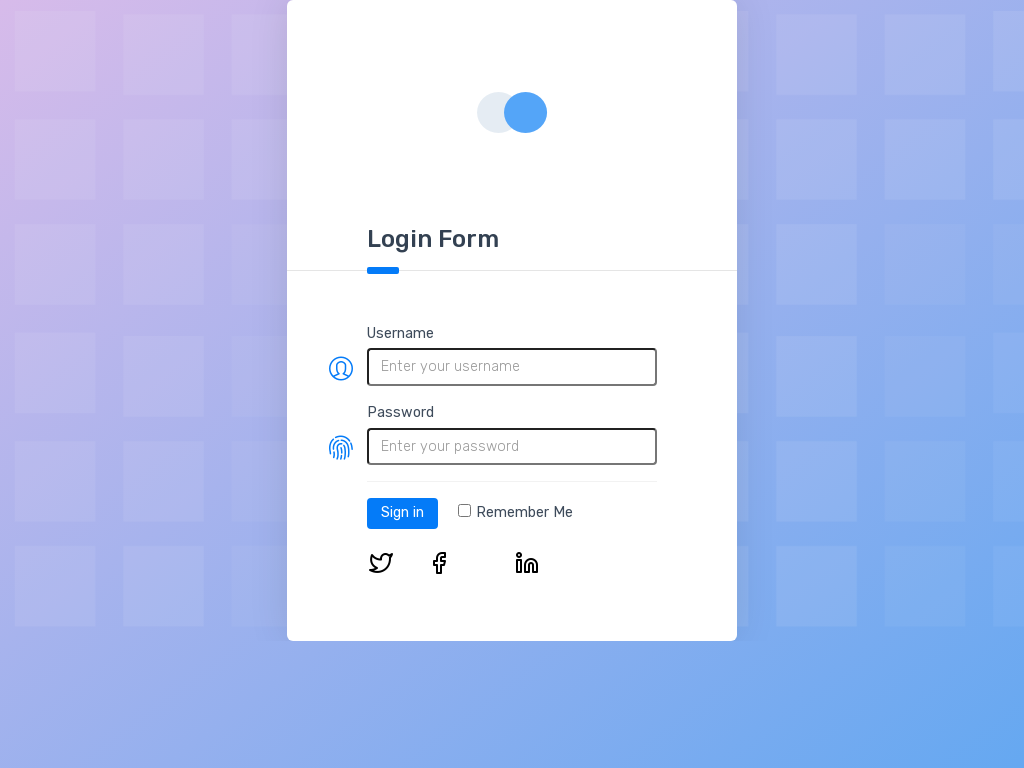

Clicked the login button at (402, 513) on #log-in
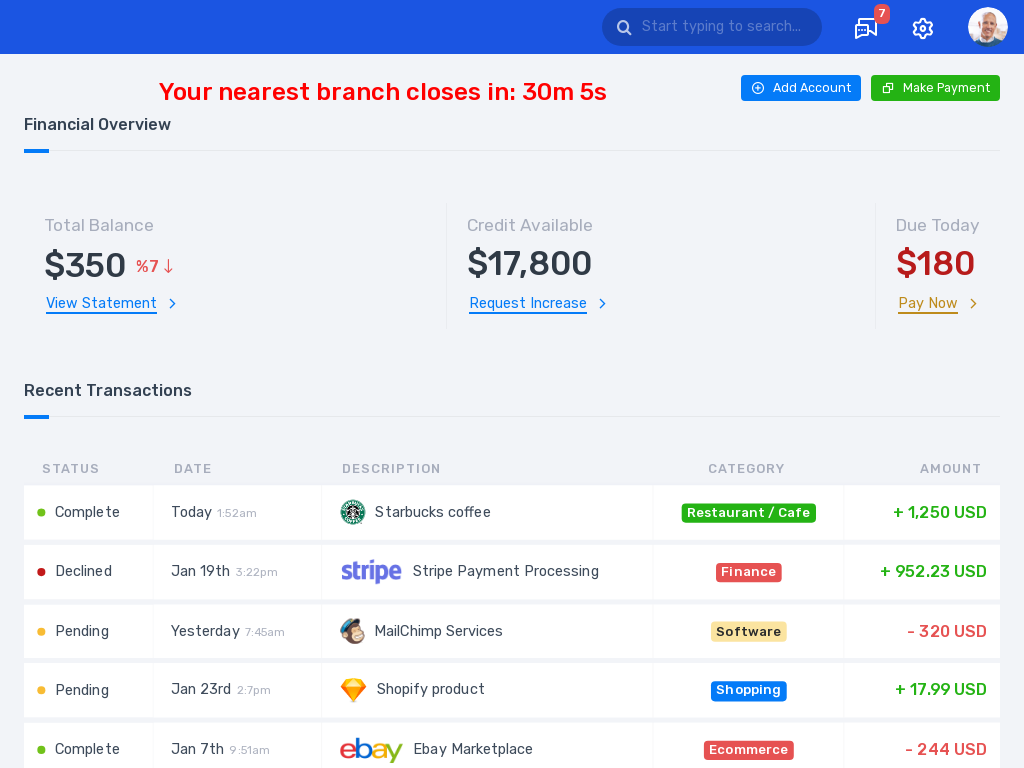

App page loaded after login (network idle)
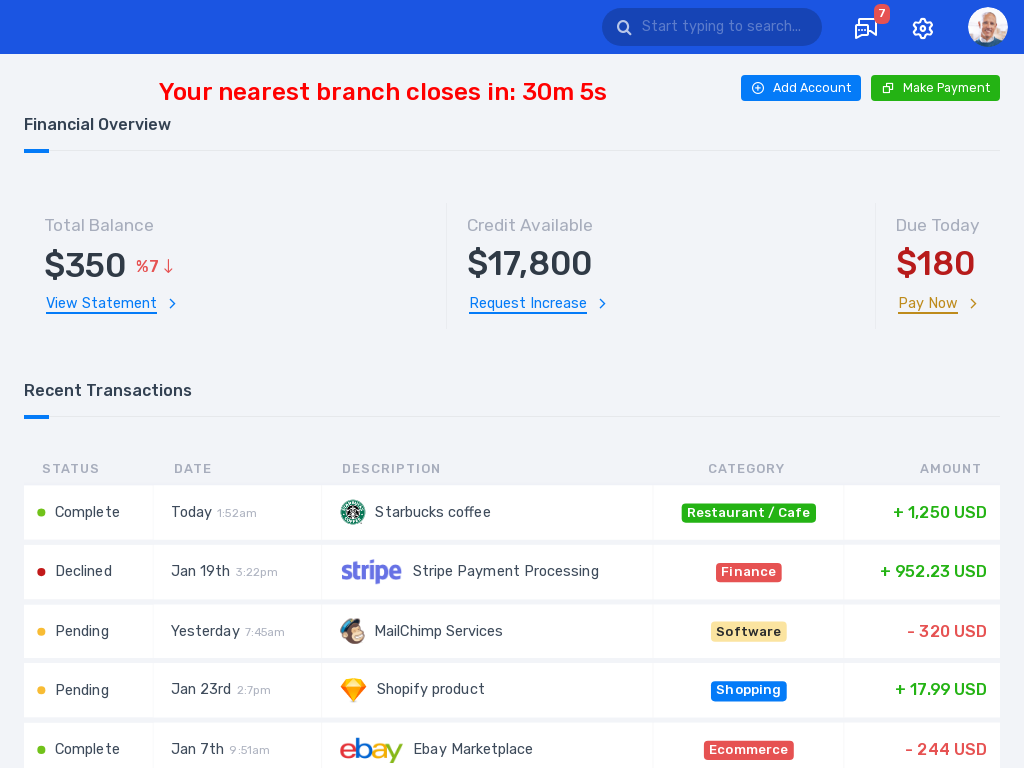

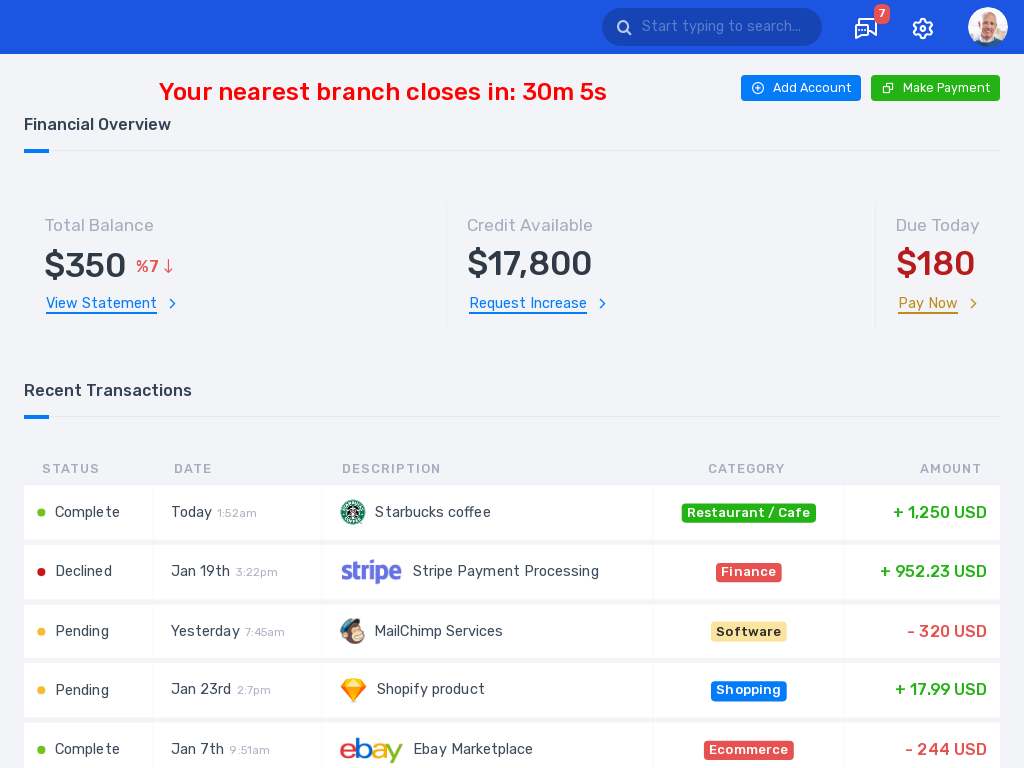